Tests checkbox functionality by clicking on an unchecked checkbox and verifying it becomes checked.

Starting URL: https://www.selenium.dev/selenium/web/web-form.html

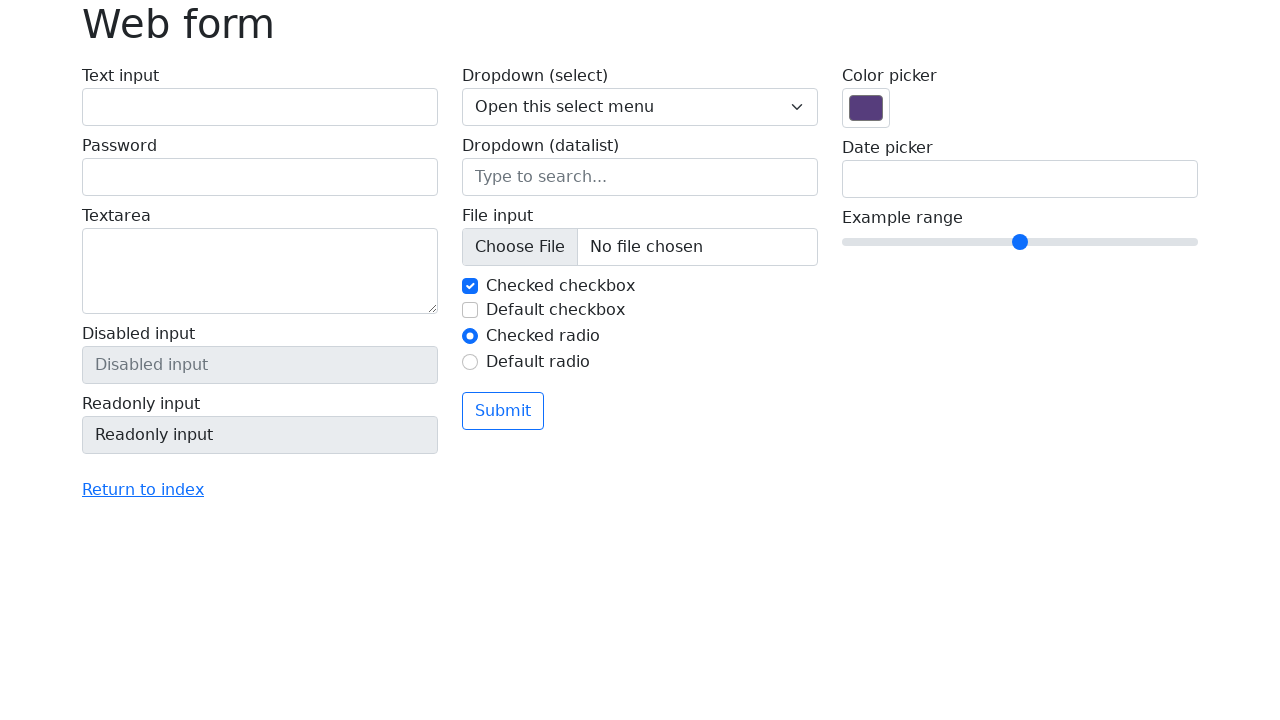

Clicked on unchecked checkbox at (470, 310) on #my-check-2
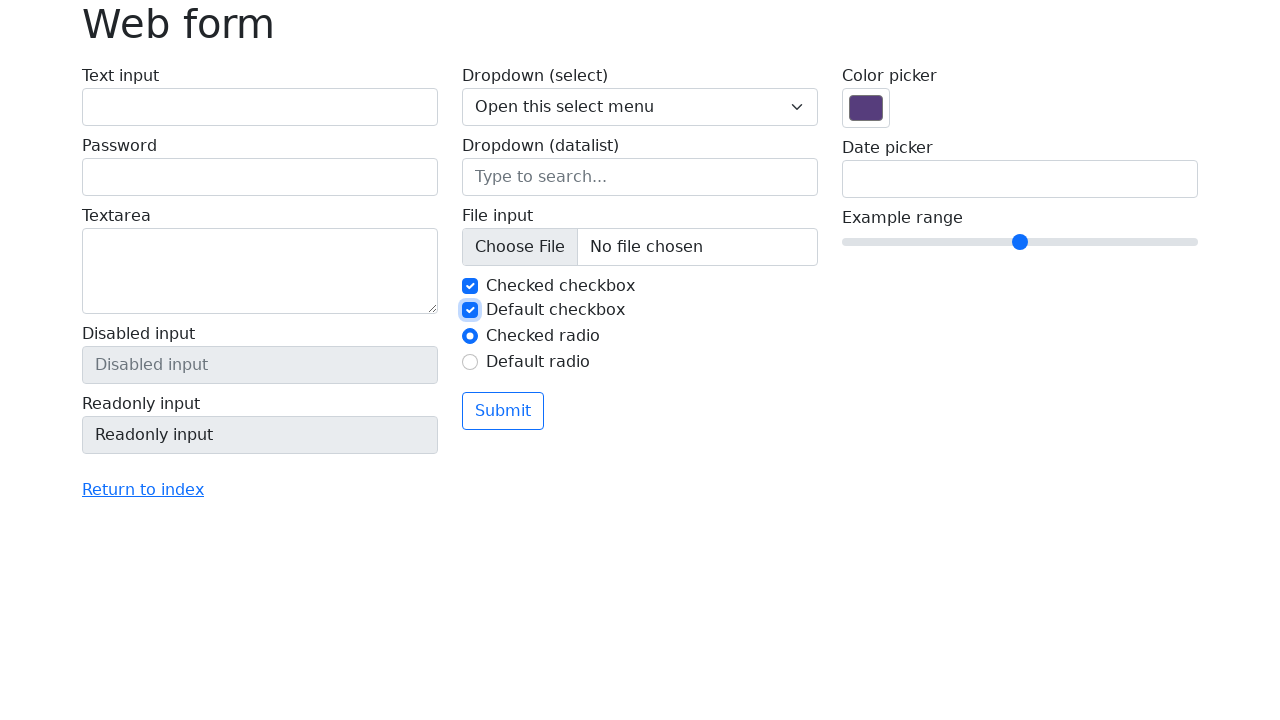

Verified checkbox is now checked
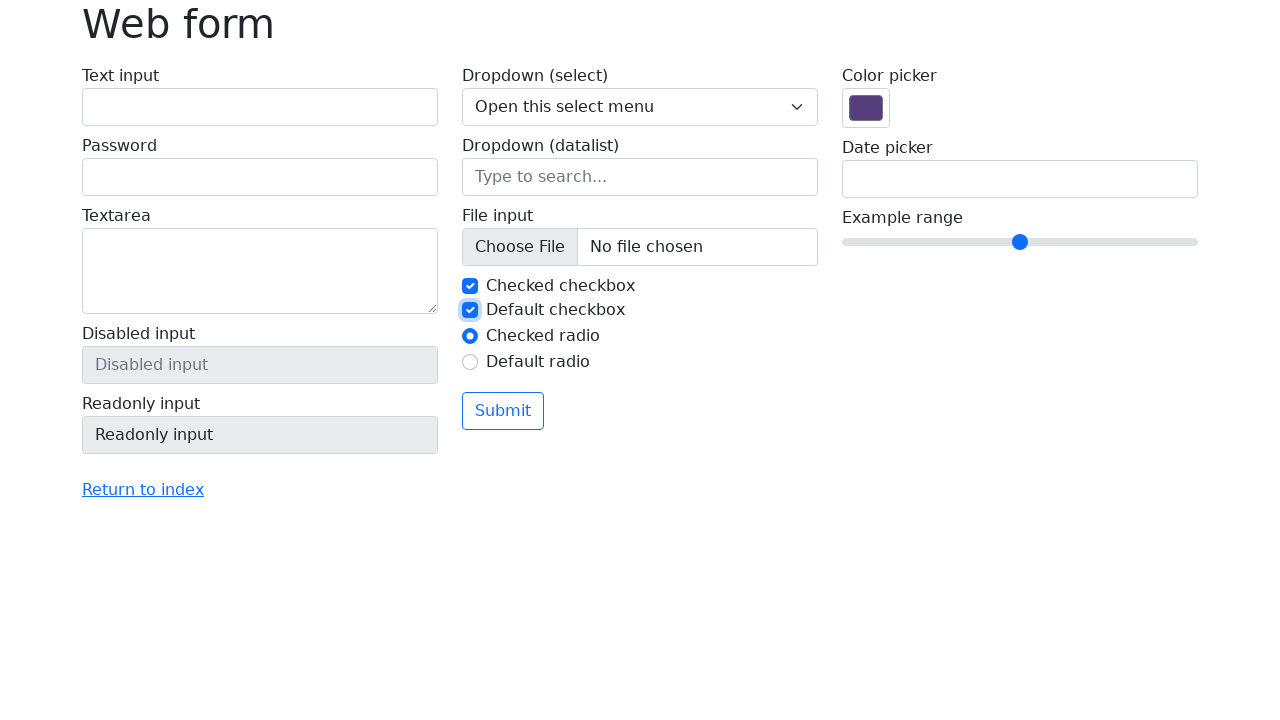

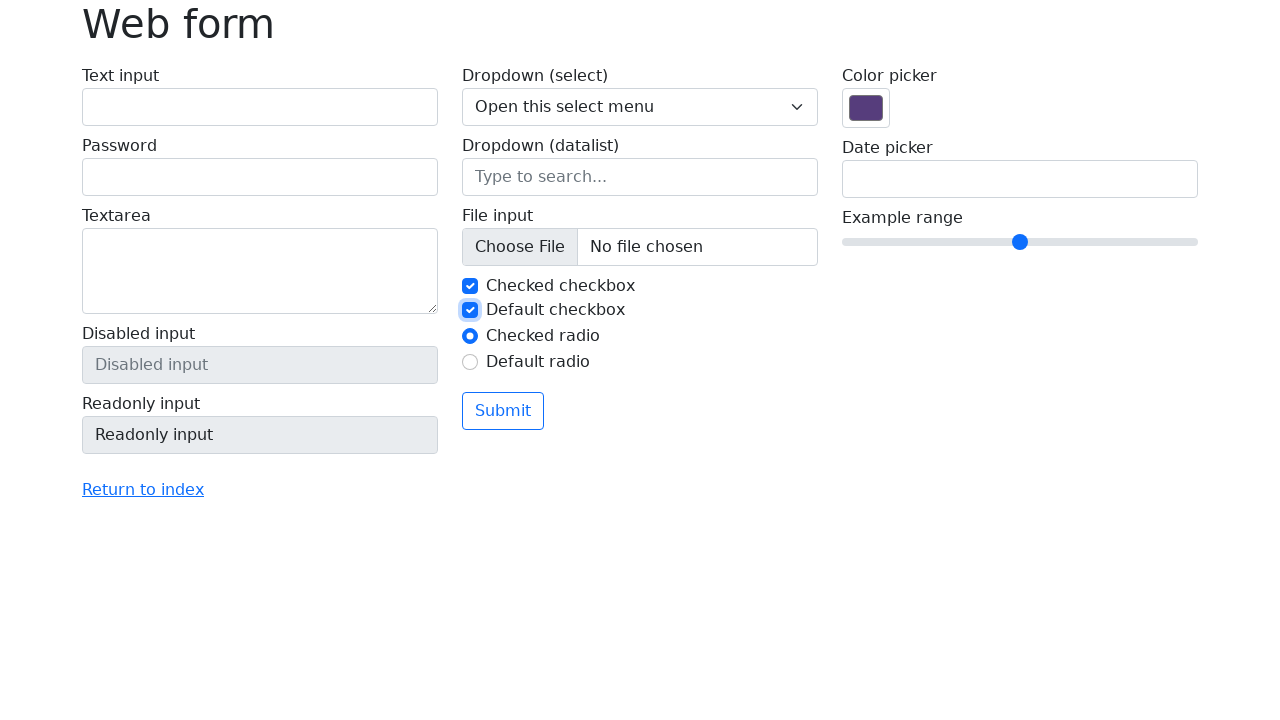